Tests dropdown and selection functionality on a flight booking form by selecting currency, adjusting passenger count, and choosing departure and arrival cities

Starting URL: https://rahulshettyacademy.com/dropdownsPractise/

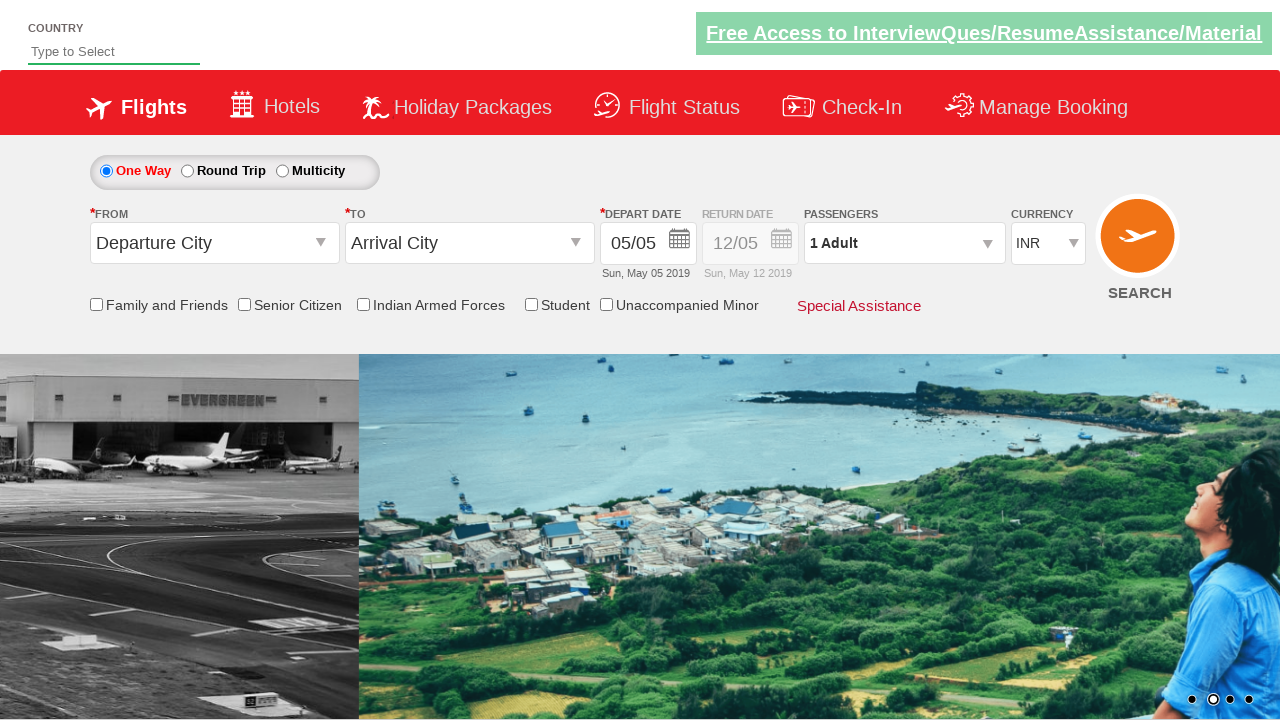

Selected USD currency from dropdown on #ctl00_mainContent_DropDownListCurrency
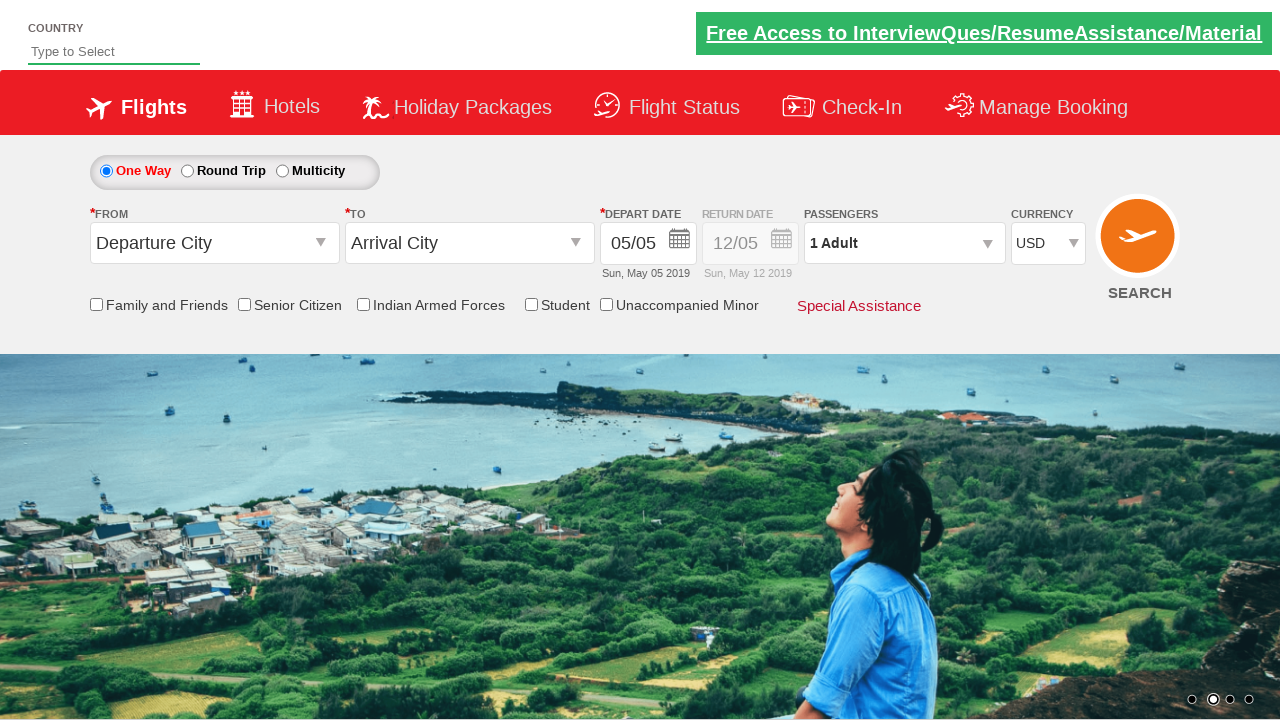

Opened passenger selection dropdown at (904, 243) on #divpaxinfo
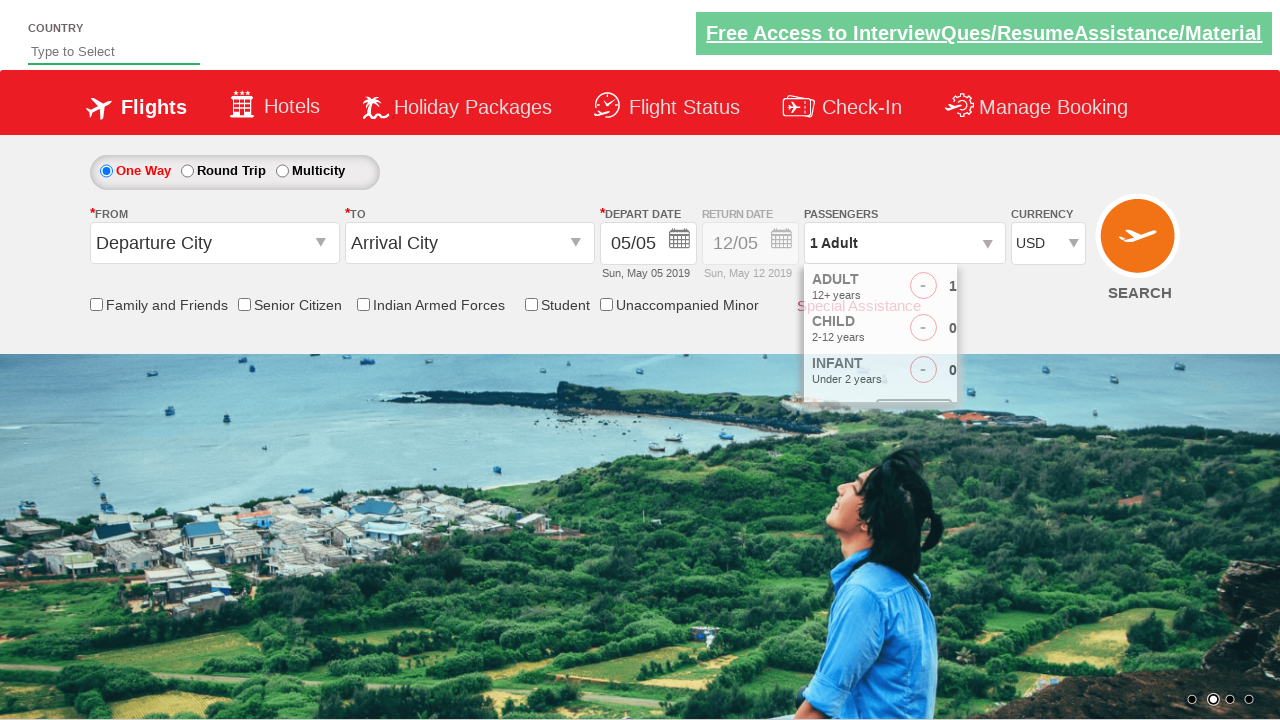

Clicked increment adult button (iteration 1/4) at (982, 288) on #hrefIncAdt
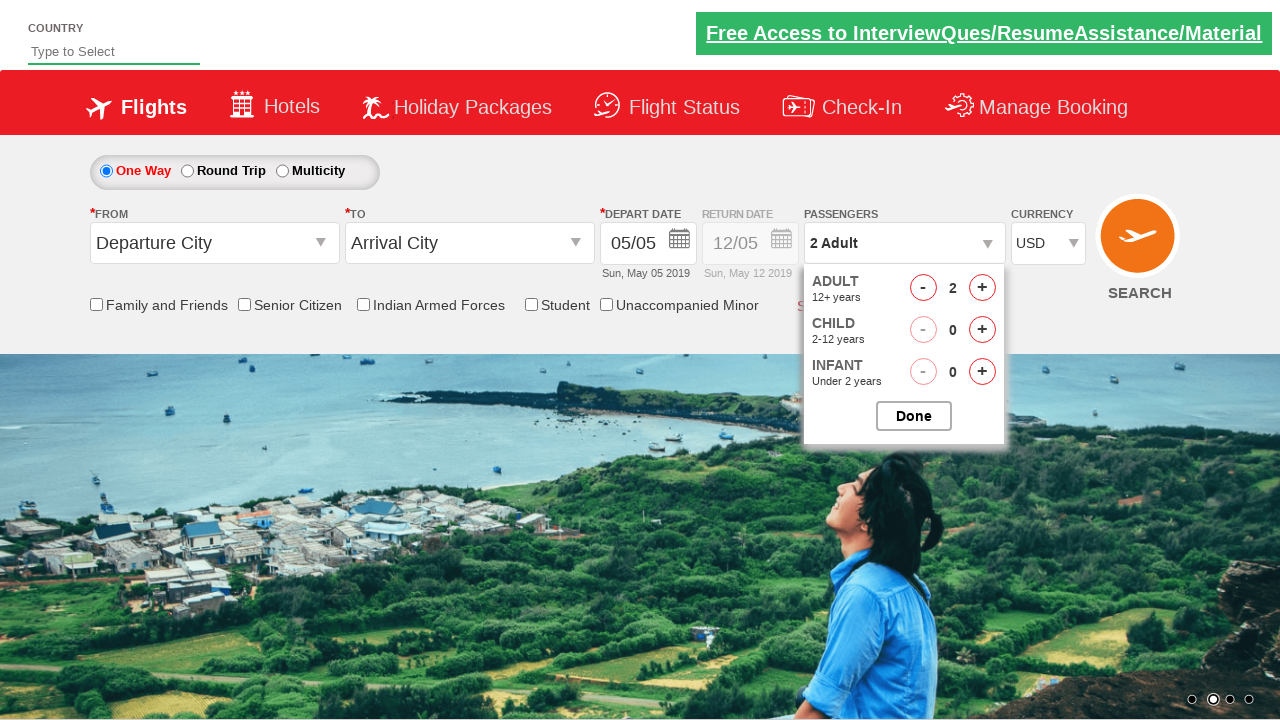

Waited 200ms for UI update
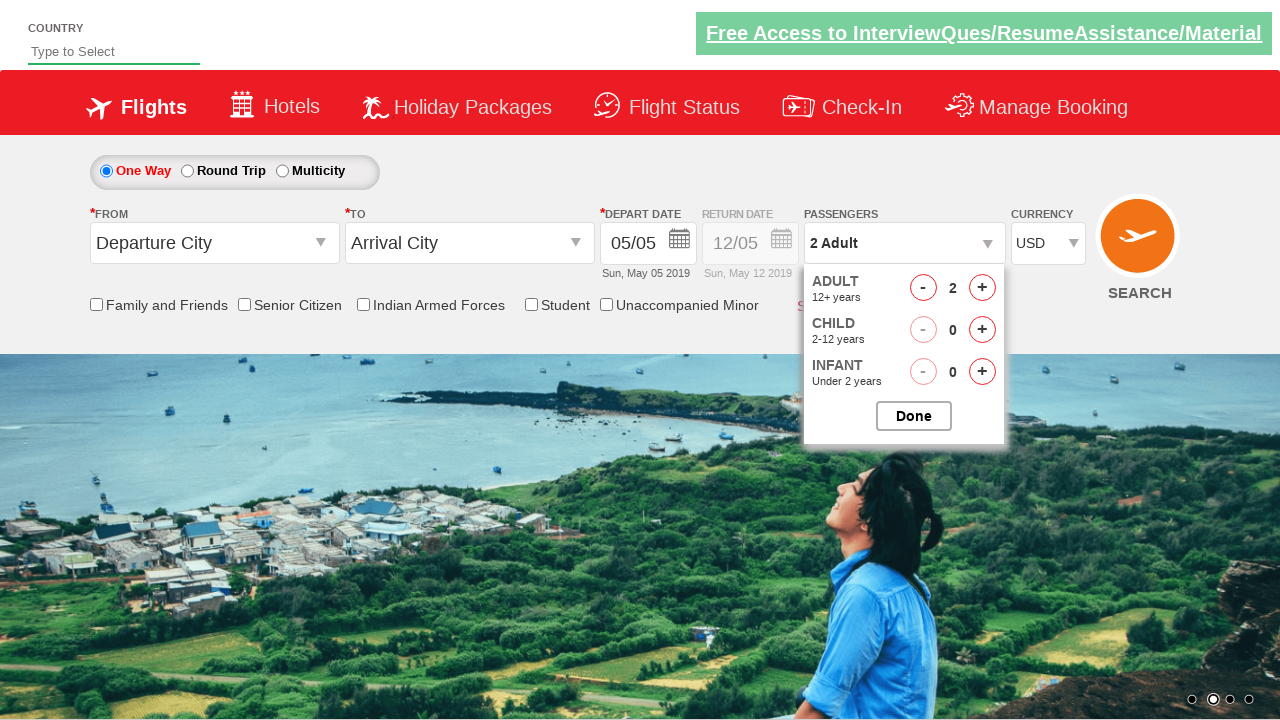

Clicked increment adult button (iteration 2/4) at (982, 288) on #hrefIncAdt
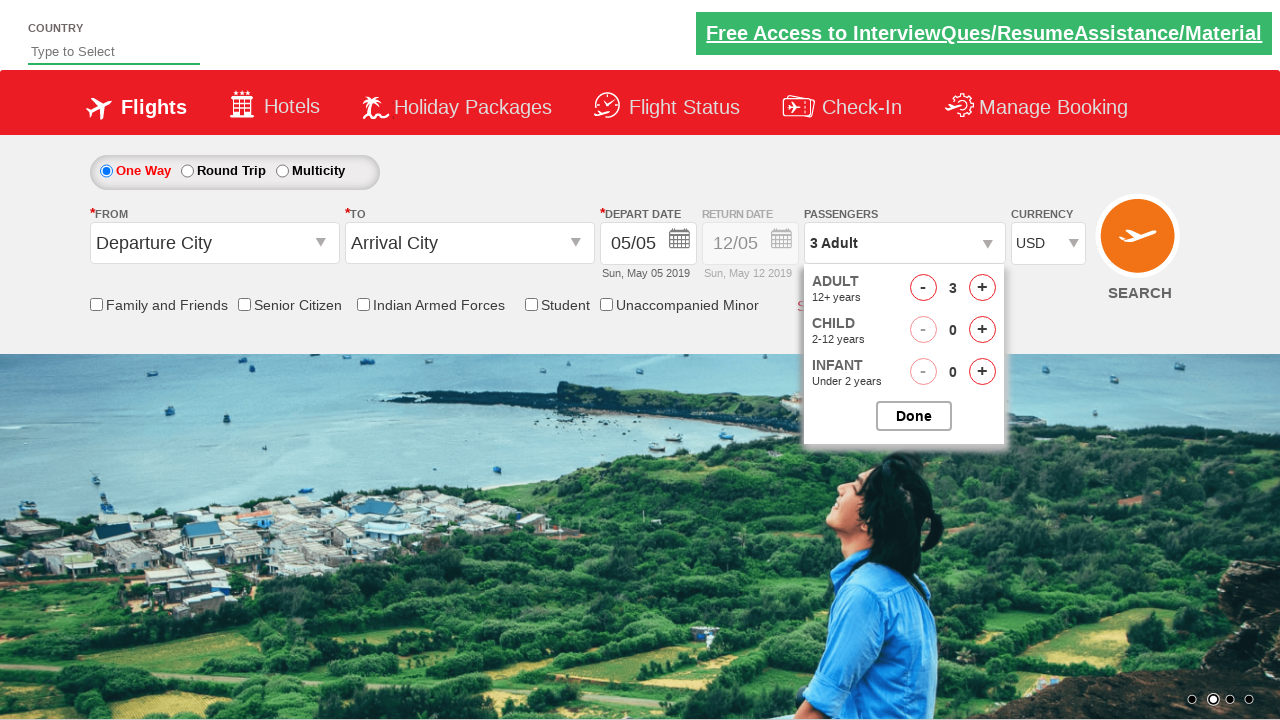

Waited 200ms for UI update
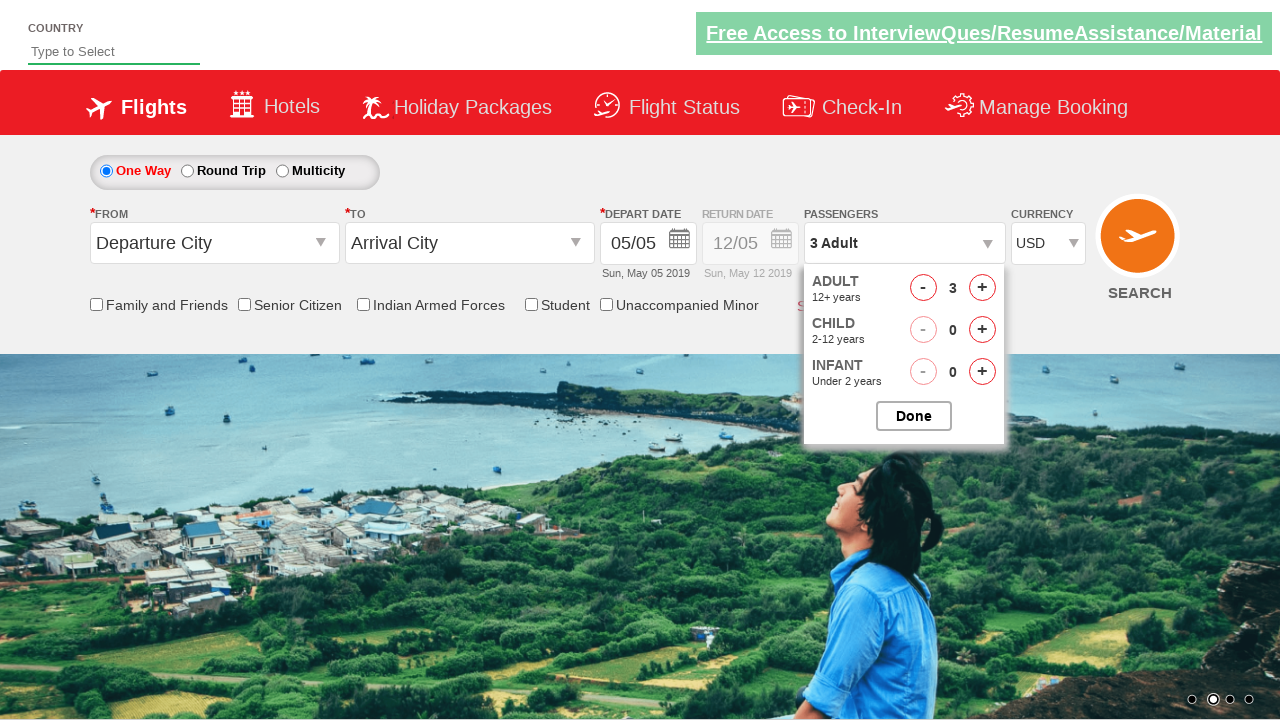

Clicked increment adult button (iteration 3/4) at (982, 288) on #hrefIncAdt
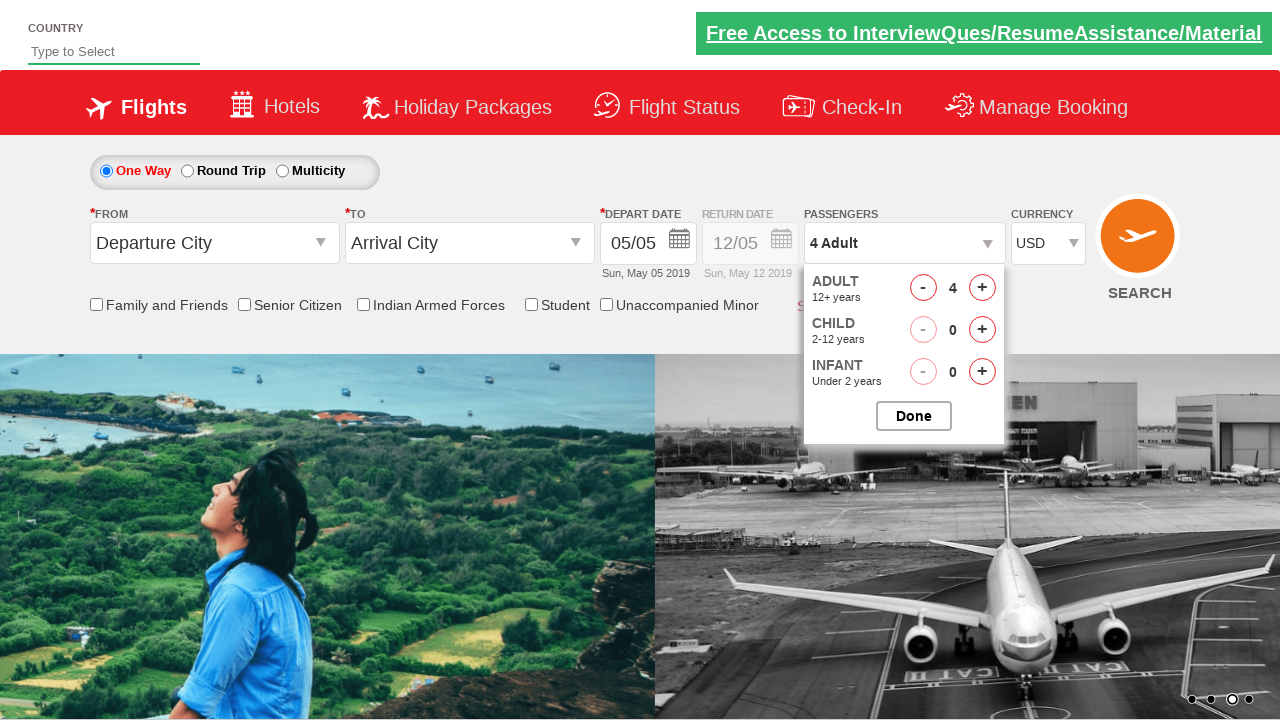

Waited 200ms for UI update
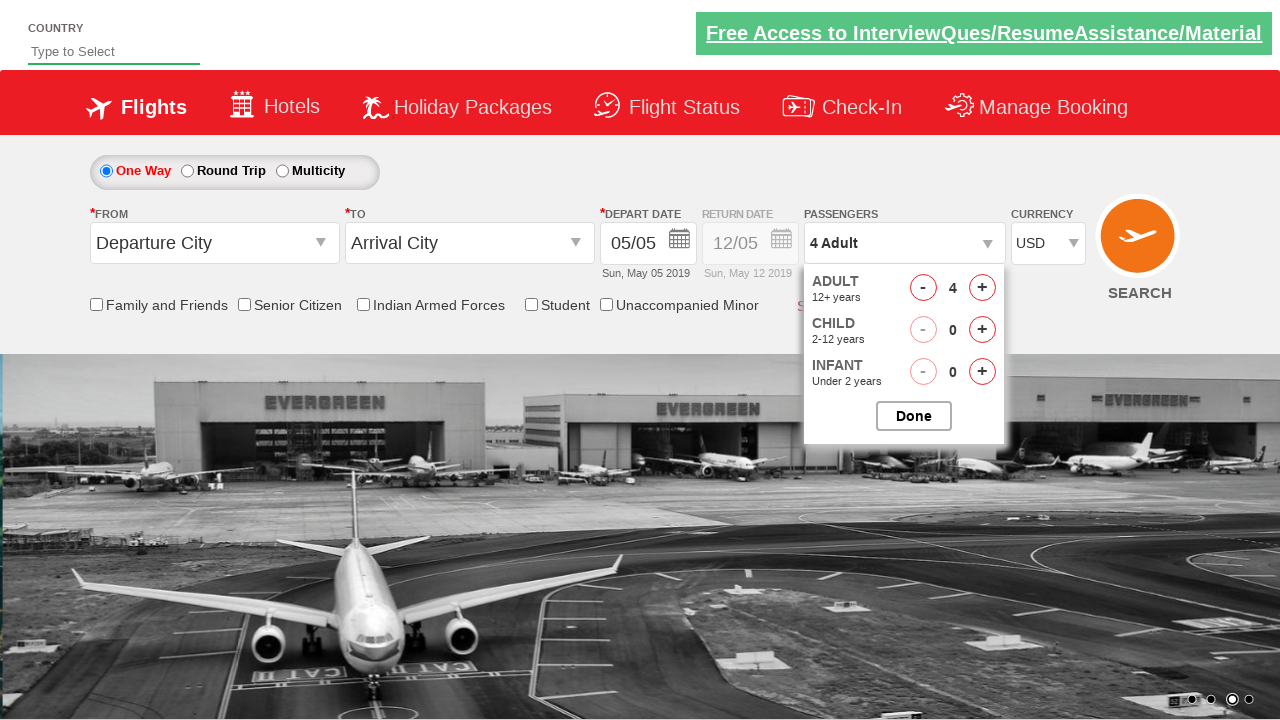

Clicked increment adult button (iteration 4/4) at (982, 288) on #hrefIncAdt
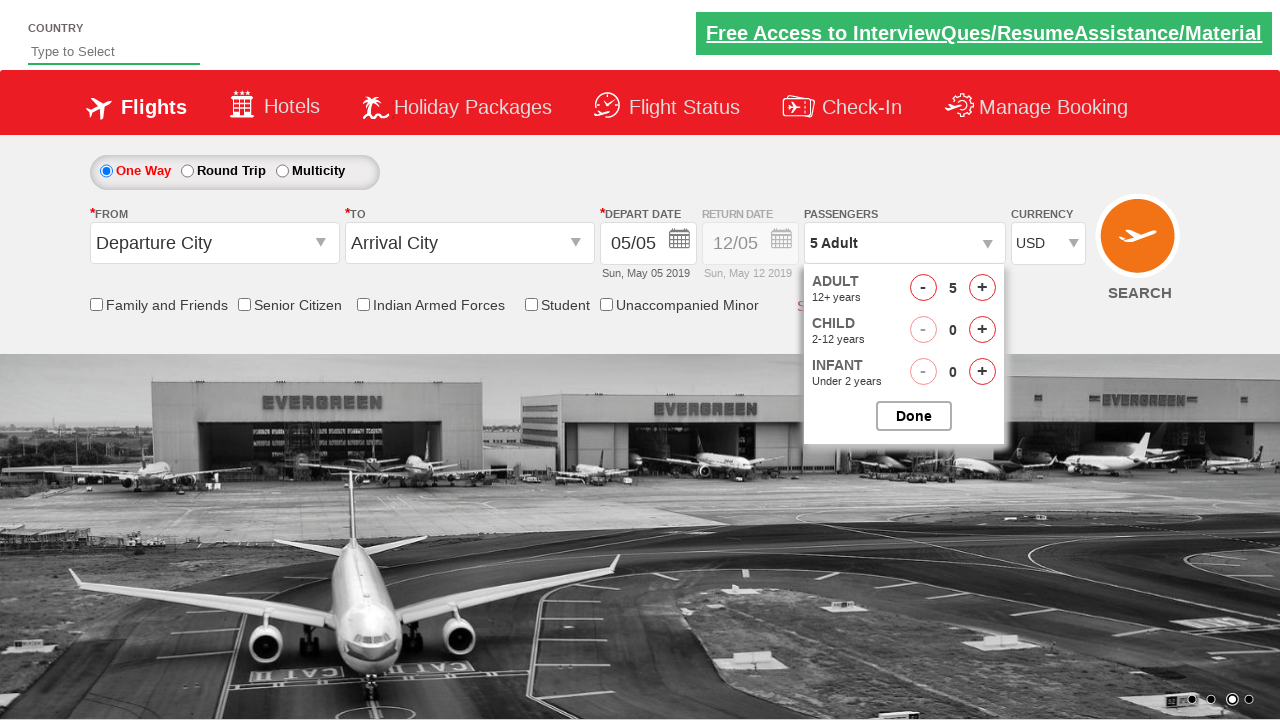

Waited 200ms for UI update
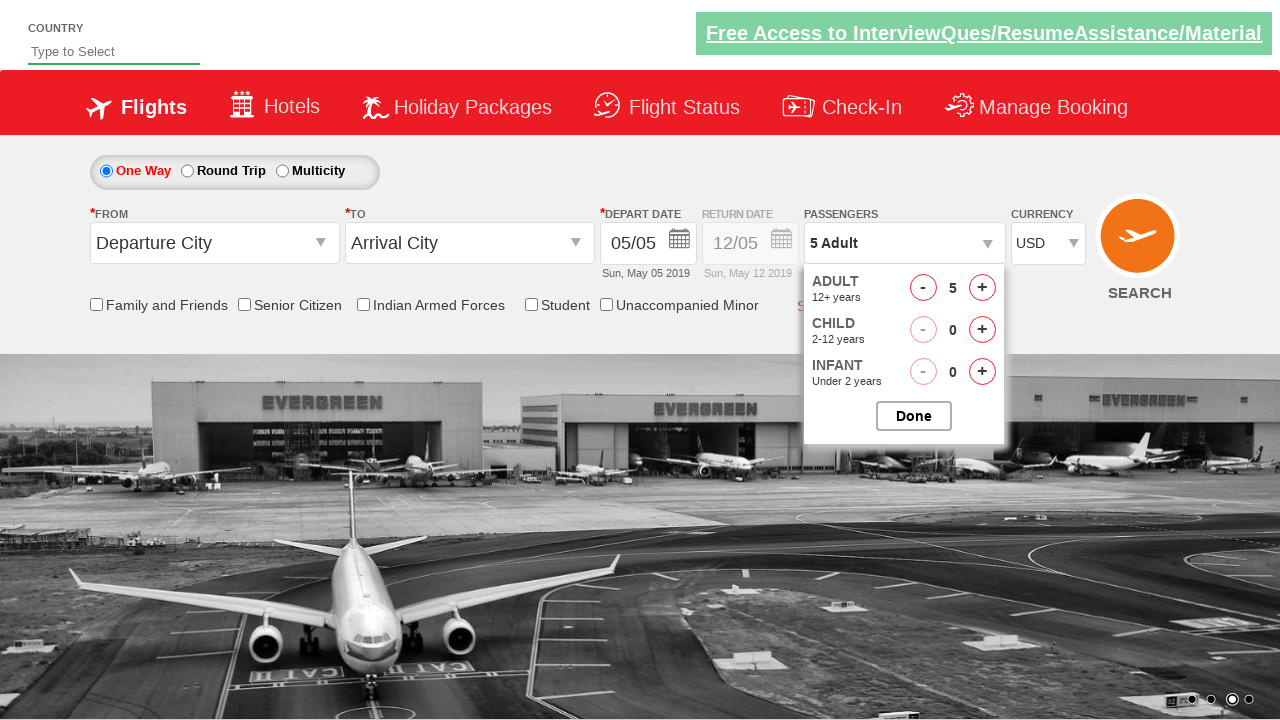

Closed passenger selection dropdown at (914, 416) on #btnclosepaxoption
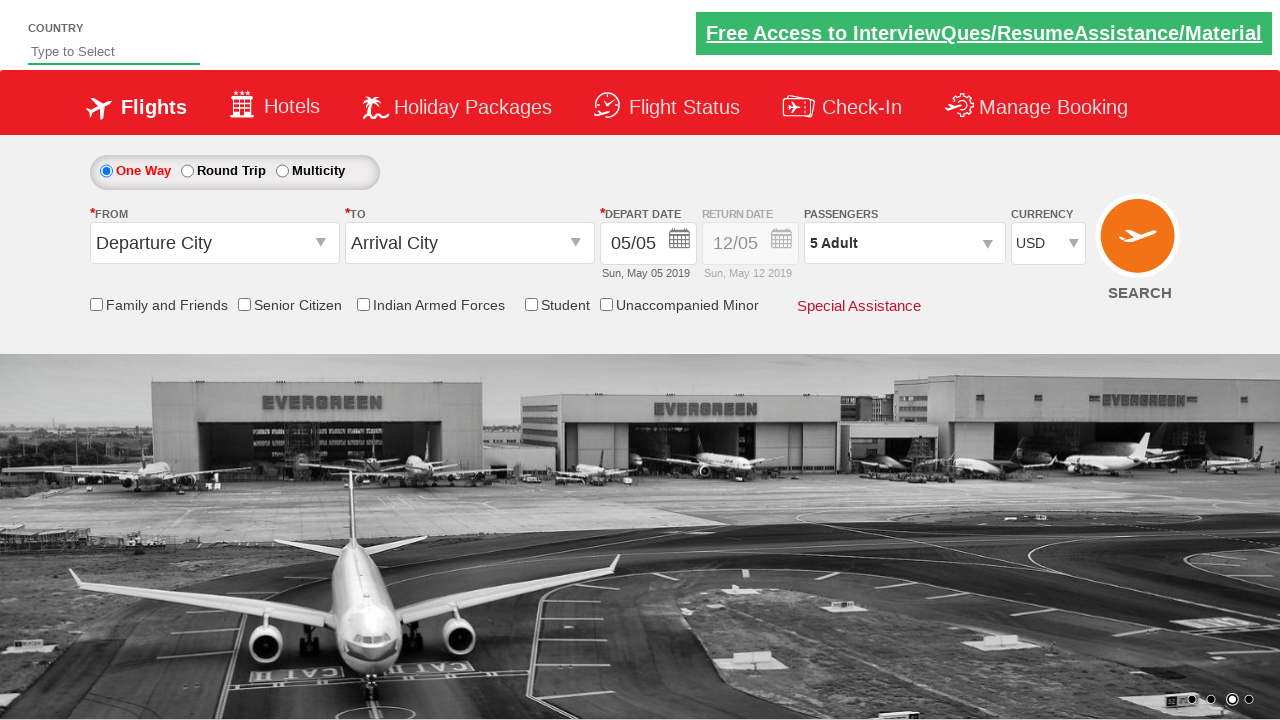

Clicked departure city dropdown at (214, 243) on #ctl00_mainContent_ddl_originStation1_CTXT
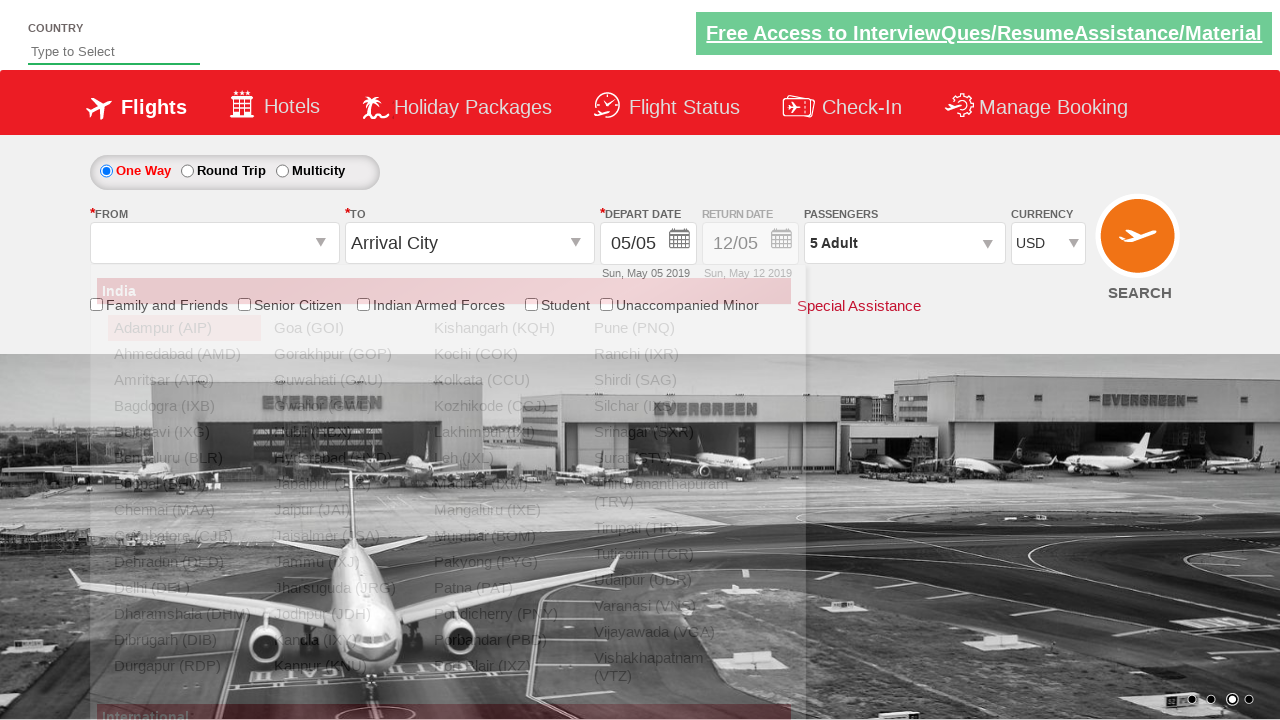

Waited 300ms for departure city options to load
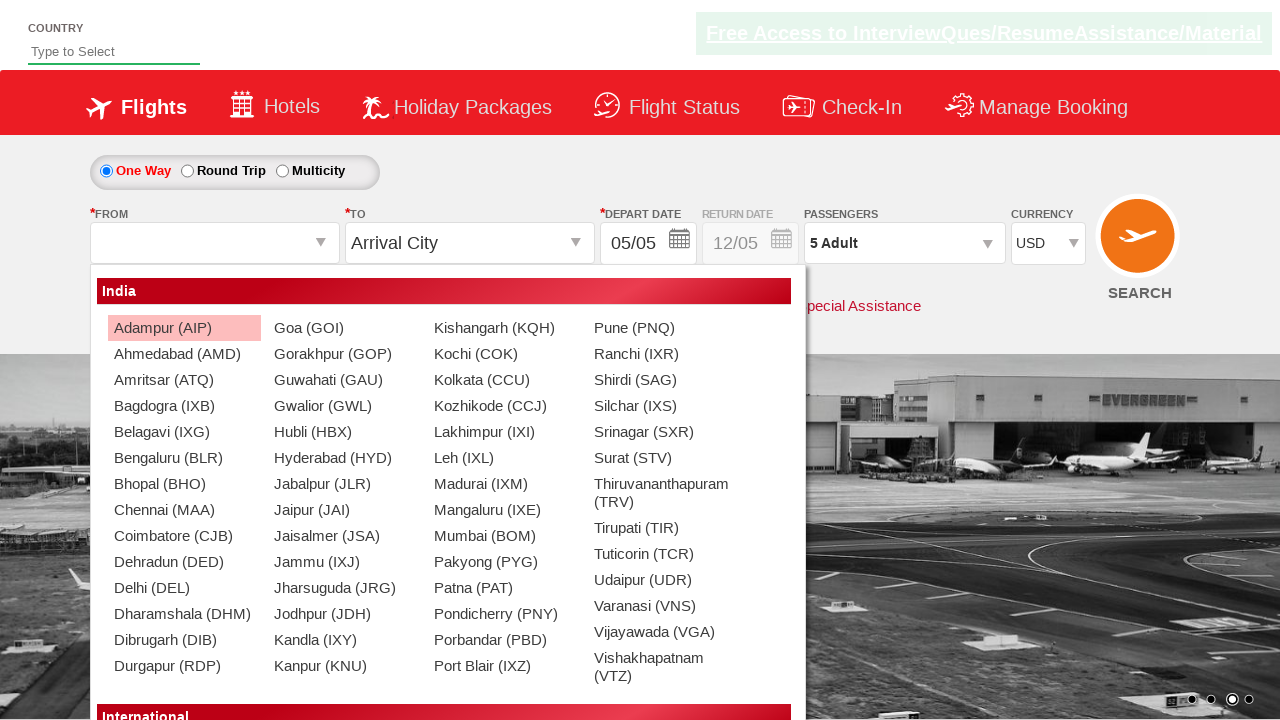

Selected Bangalore (BLR) as departure city at (184, 458) on a[value='BLR']
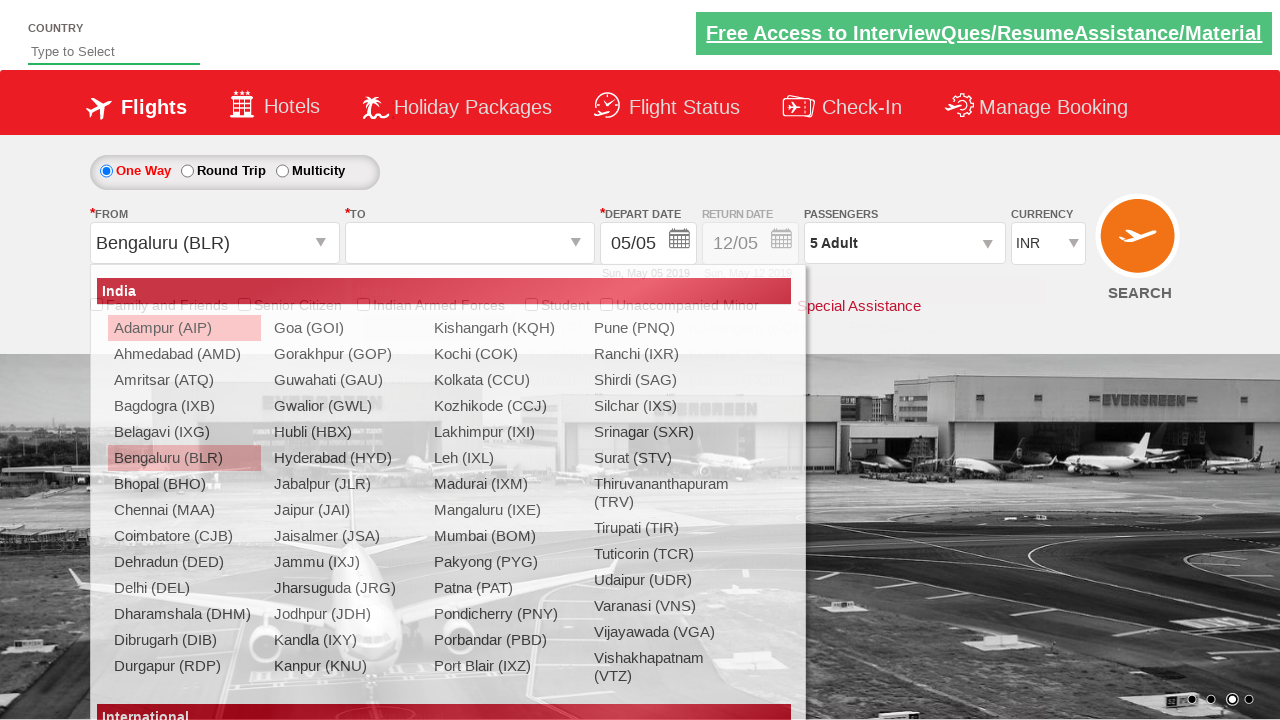

Selected Delhi (DEL) as destination city at (439, 562) on div#ctl00_mainContent_ddl_destinationStation1_CTNR a[value='DEL']
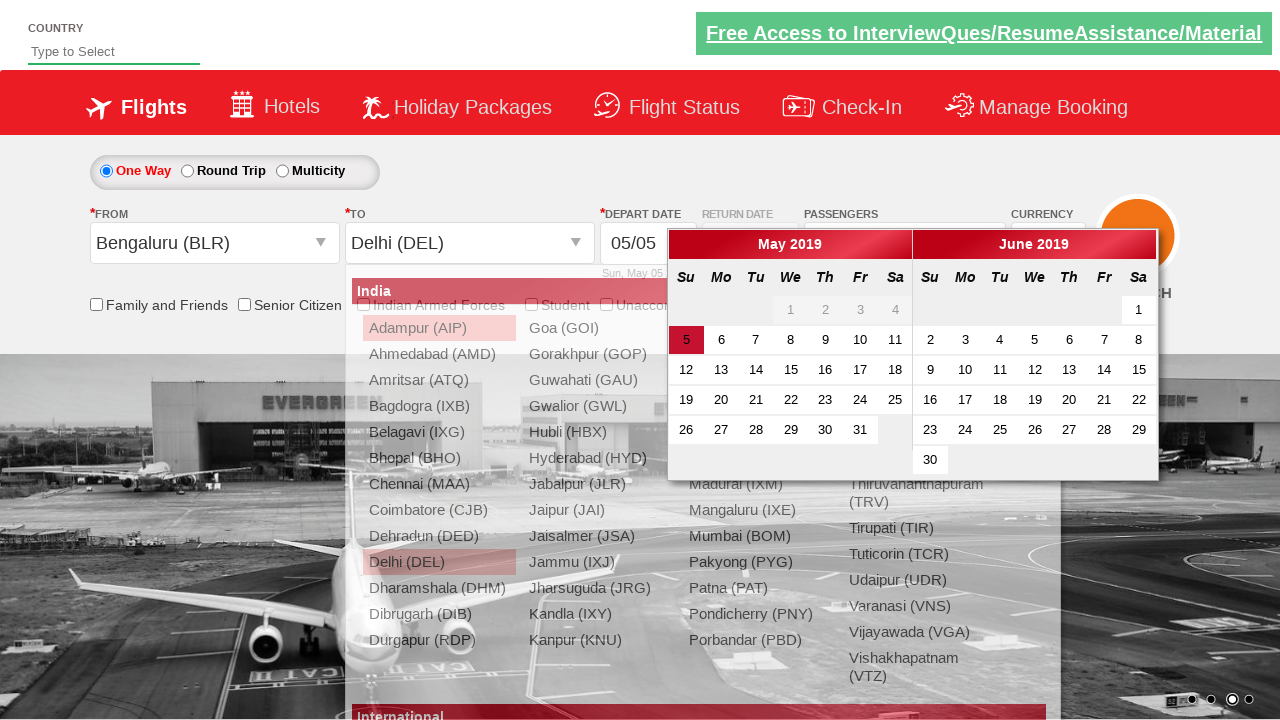

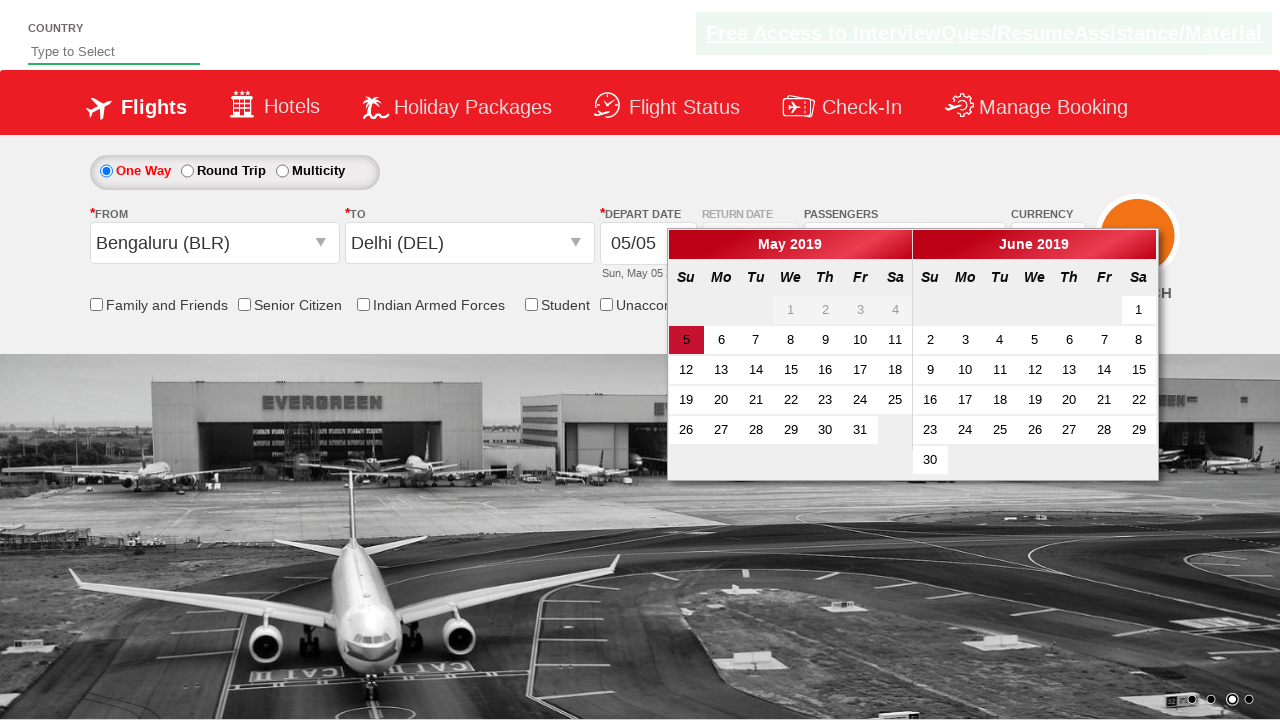